Automatically fills out a Google Form with personal information (name, age, email, phone, gender) and submits it.

Starting URL: https://forms.gle/iG8Skgx2peg8HdoaA

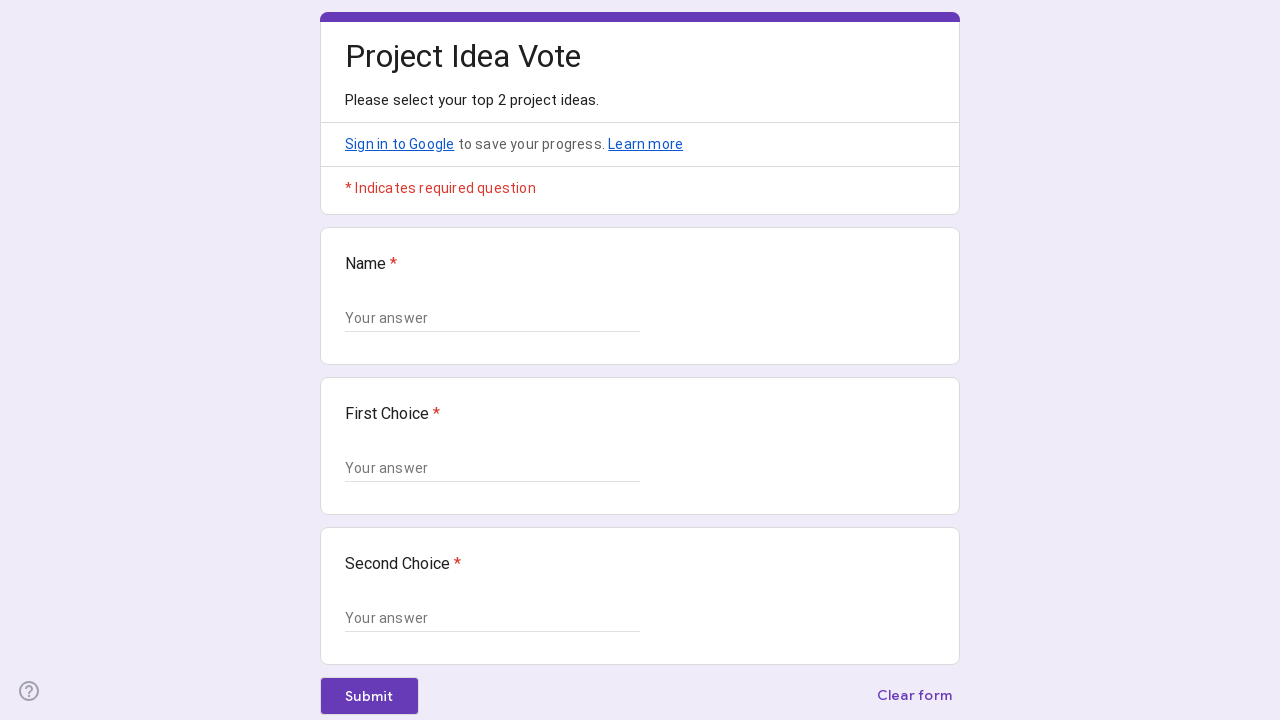

Form loaded - text input fields are visible
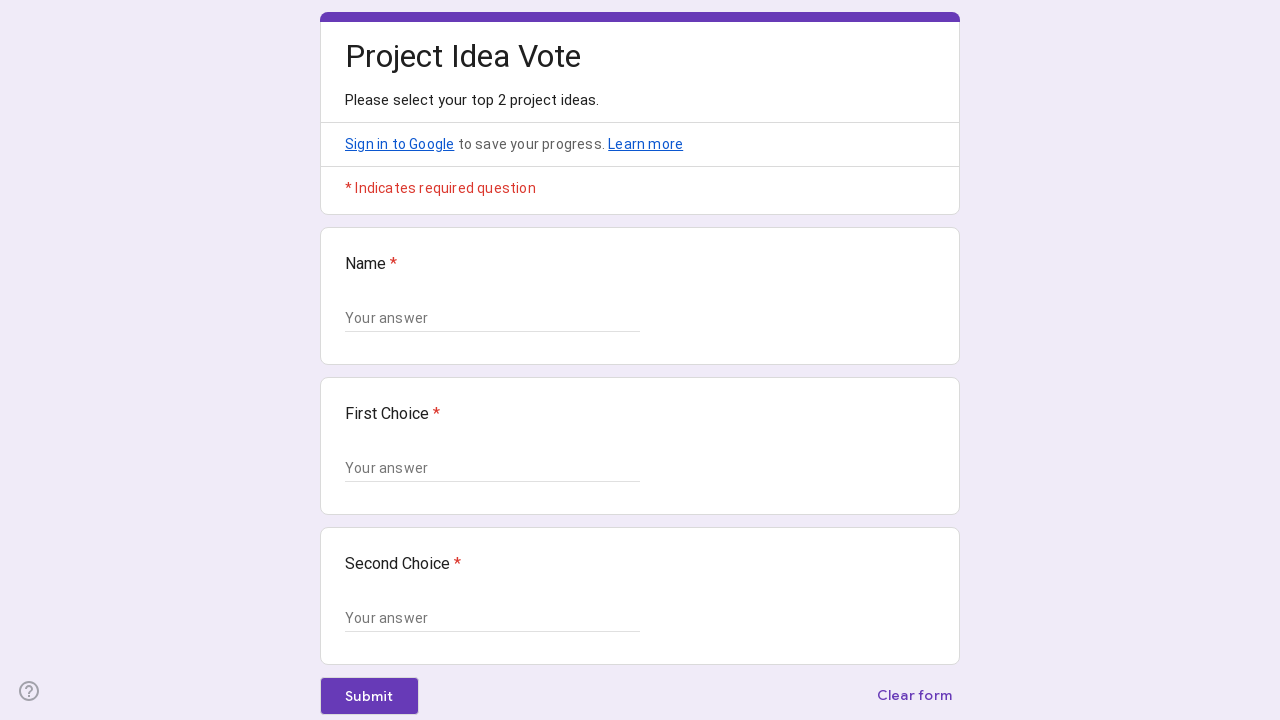

Filled form field 1 with 'John Smith' on .zHQkBf >> nth=0
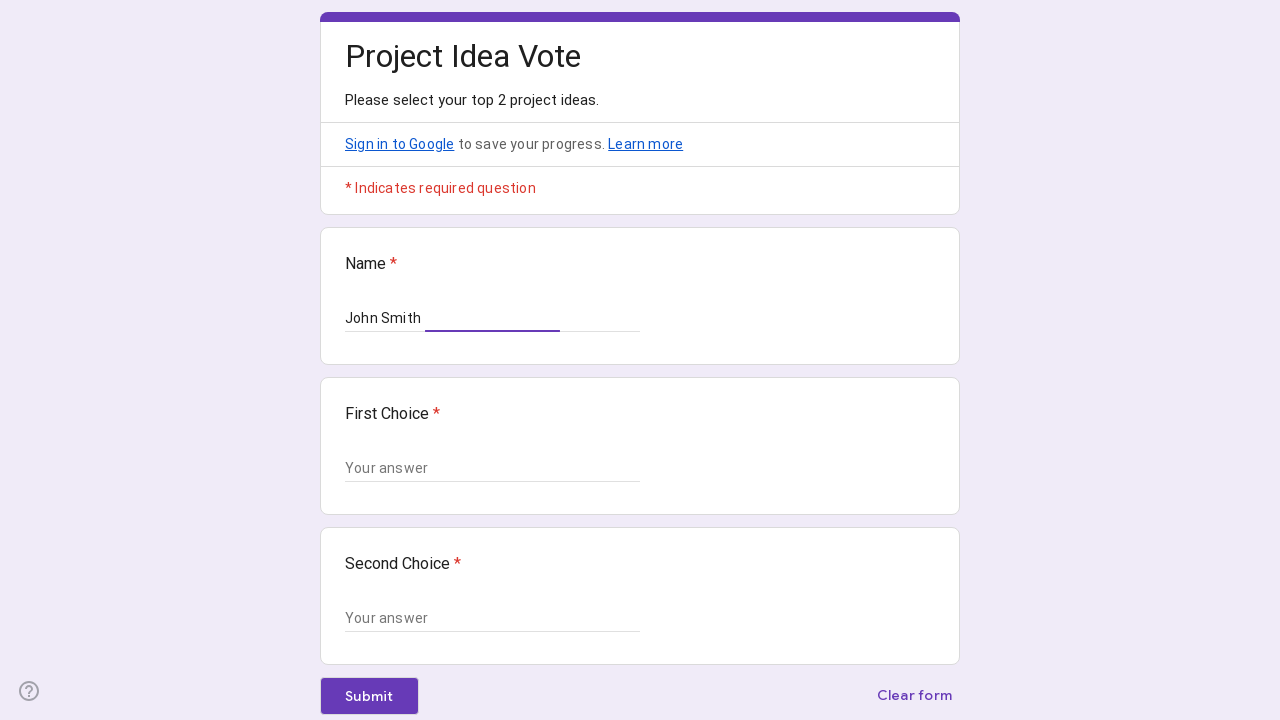

Filled form field 2 with '29' on .zHQkBf >> nth=1
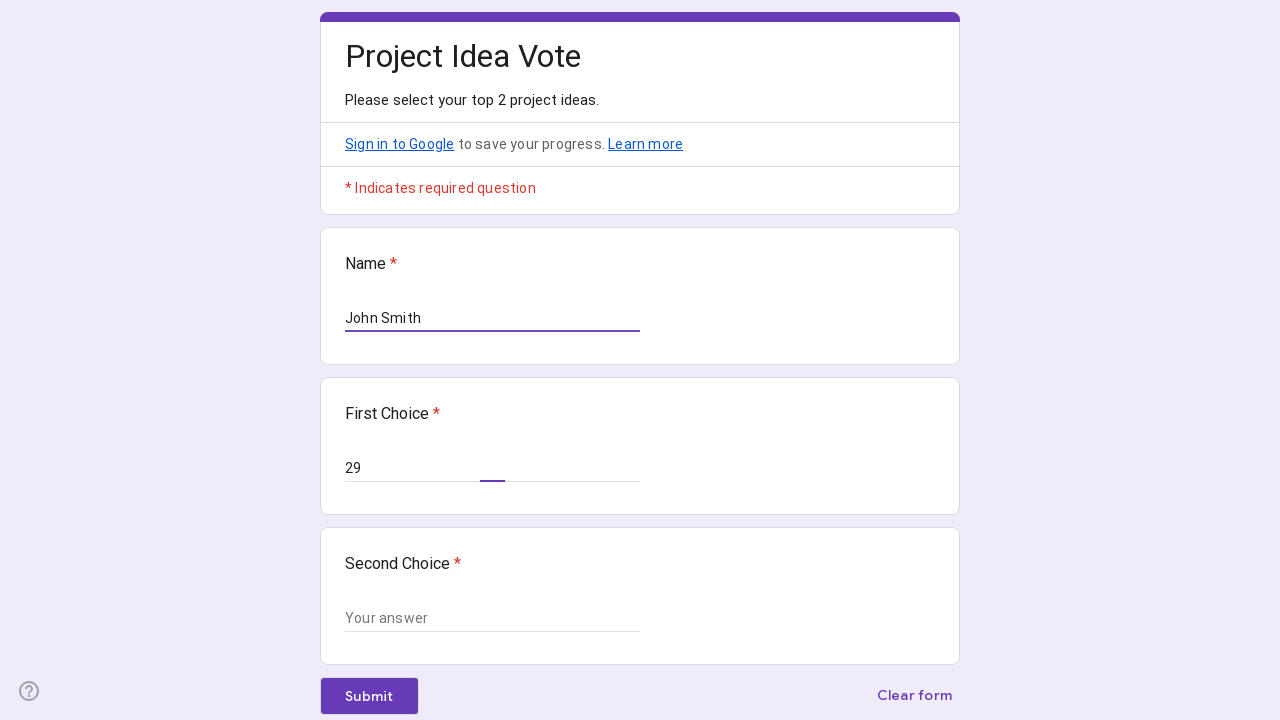

Filled form field 3 with 'john.smith@email.com' on .zHQkBf >> nth=2
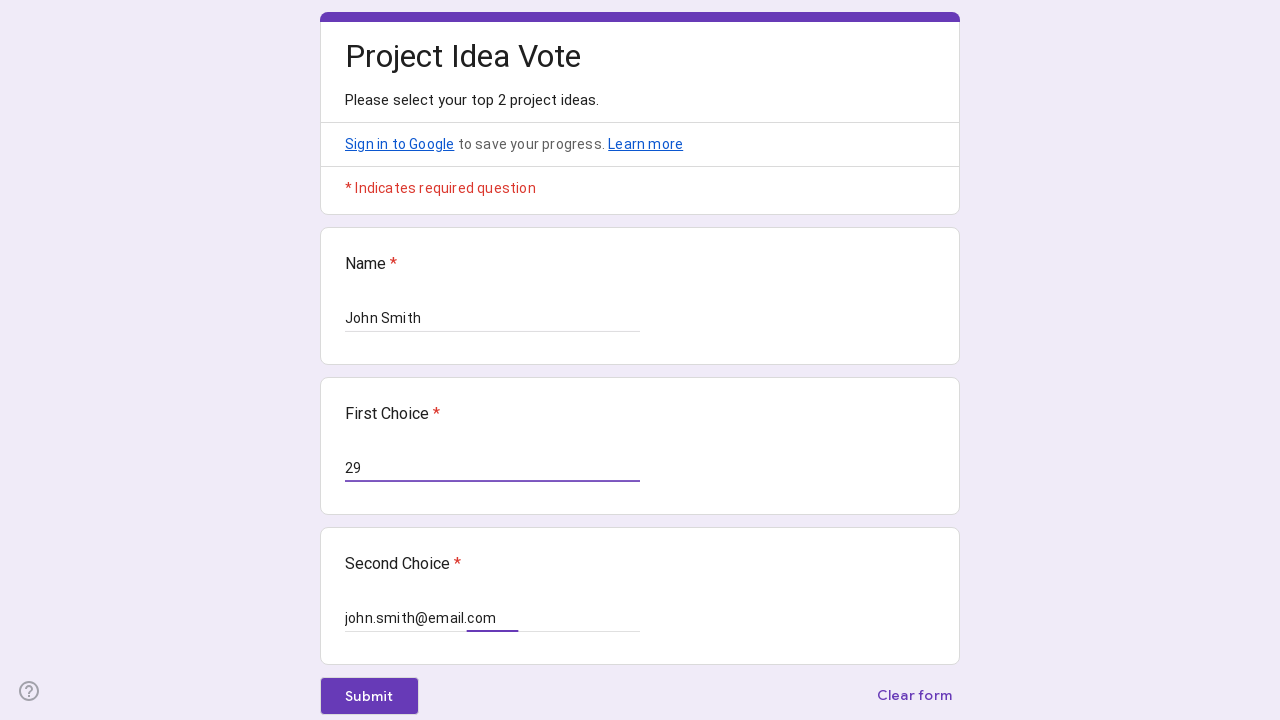

Clicked the submit button to submit the form at (369, 696) on xpath=//*[@id="mG61Hd"]/div[2]/div/div[3]/div[1]/div[1]/div/span/span
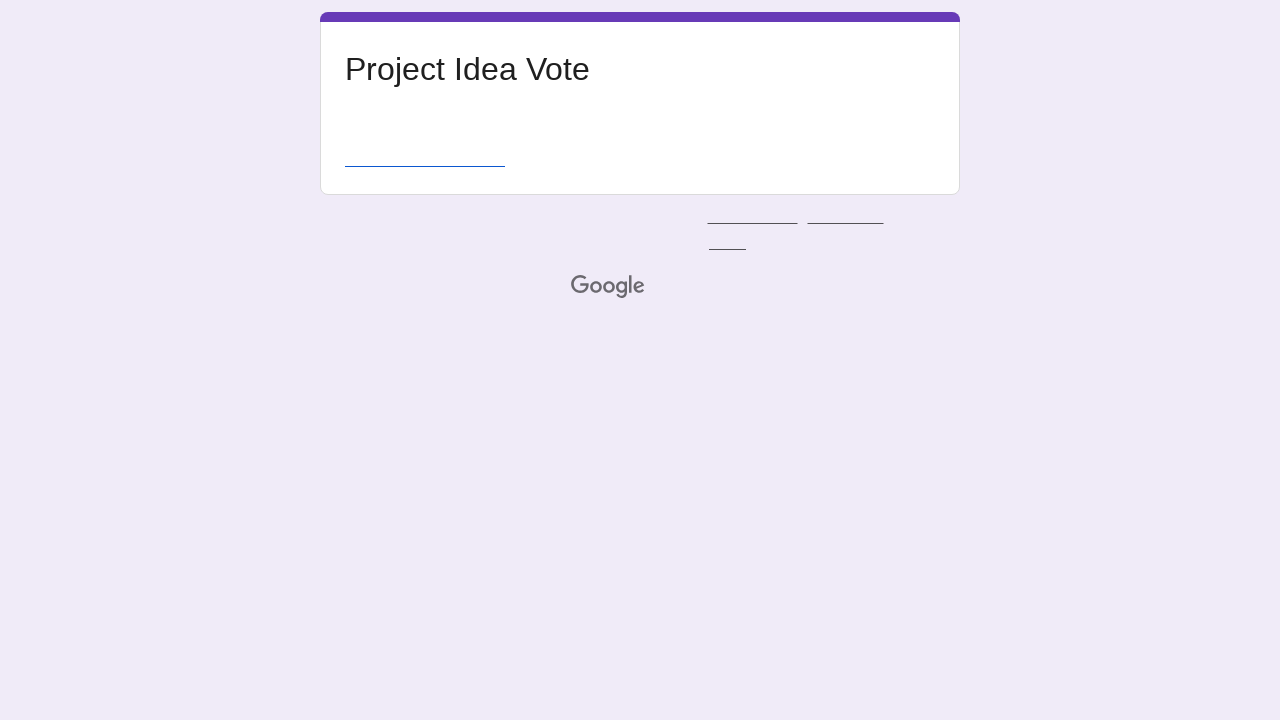

Waited 2 seconds for form submission to process
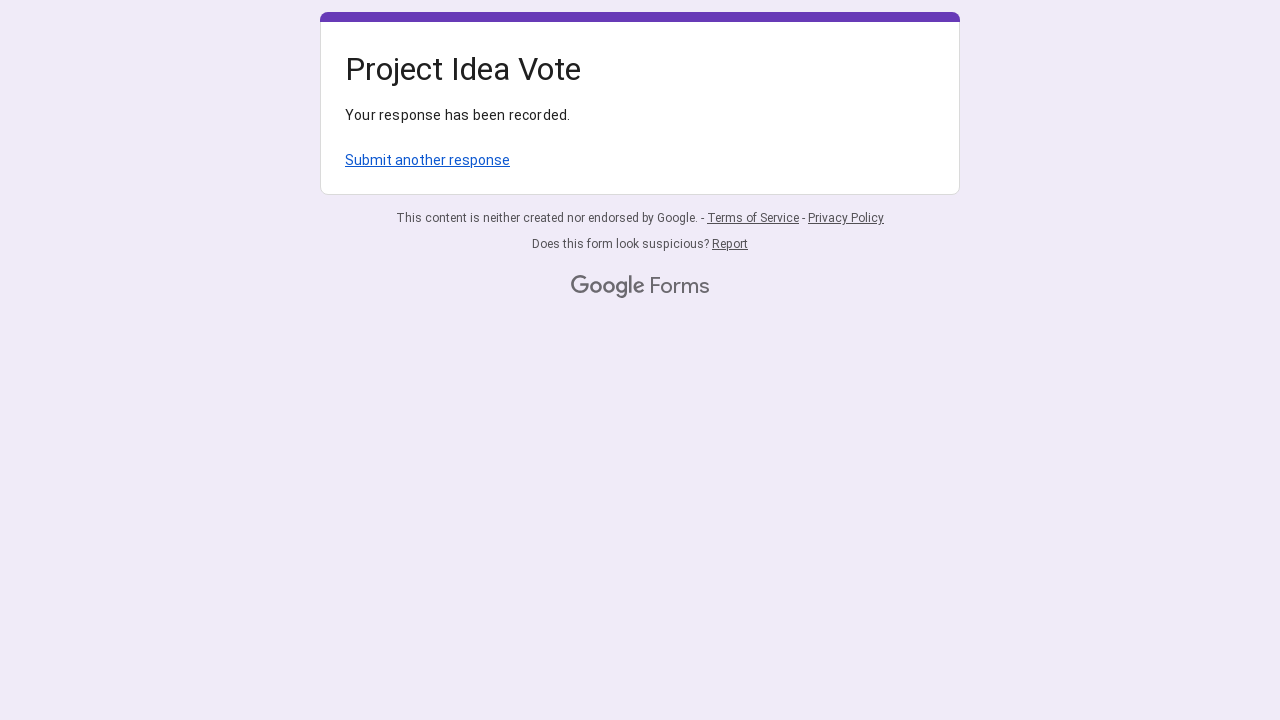

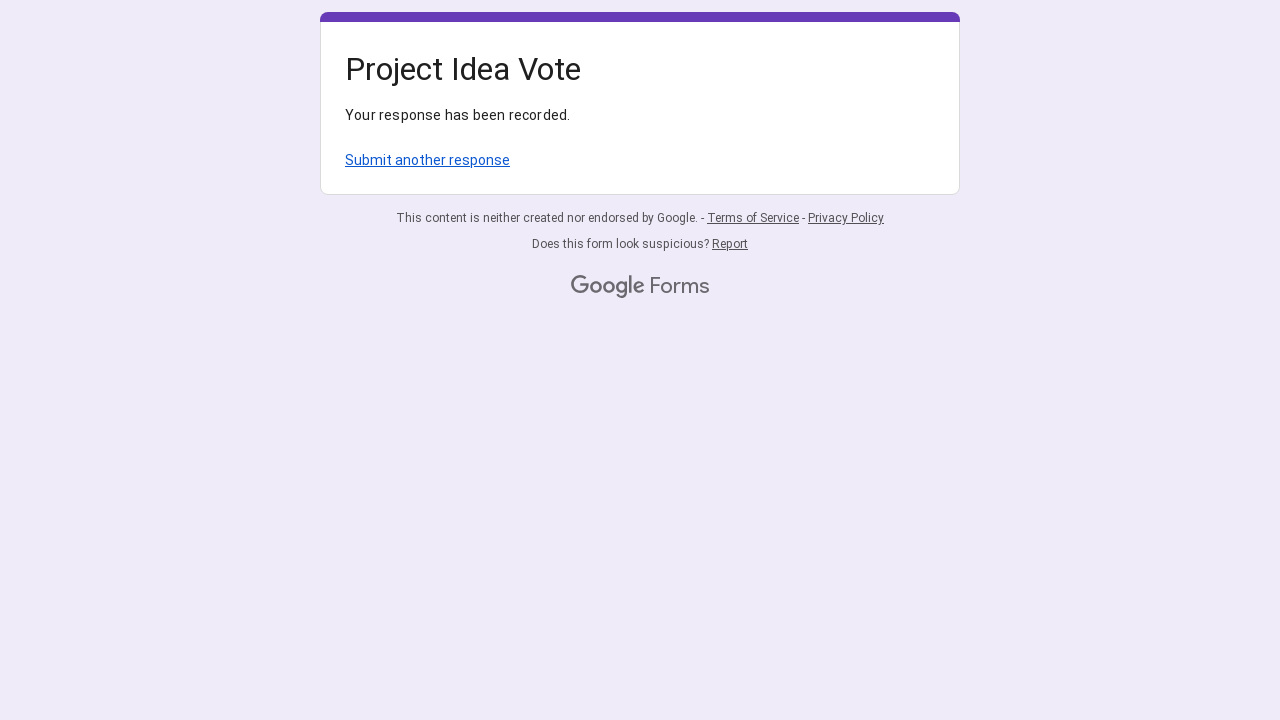